Tests drag and drop functionality by navigating to the drag and drop test page on Heroku App, then dragging square A onto square B and verifying the elements swap positions.

Starting URL: https://the-internet.herokuapp.com/

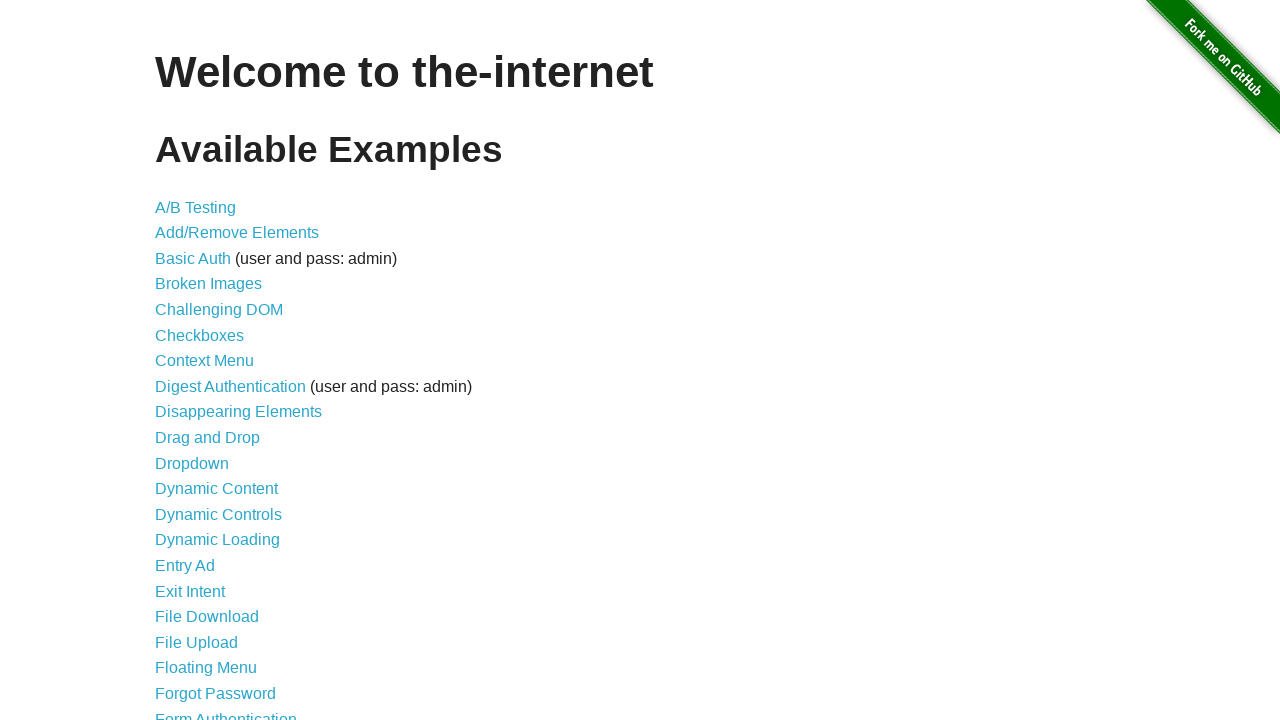

Clicked on 'Drag and Drop' link to navigate to the test page at (208, 438) on xpath=//a[text()='Drag and Drop']
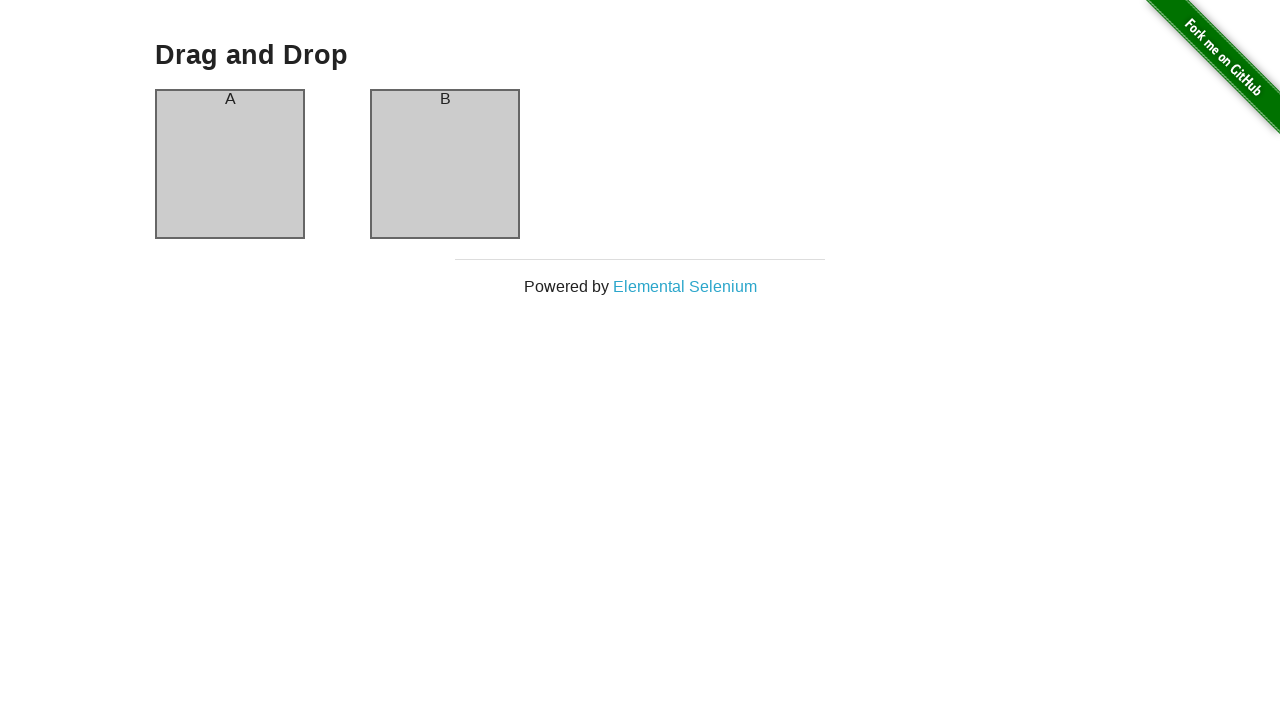

Drag and drop page loaded successfully
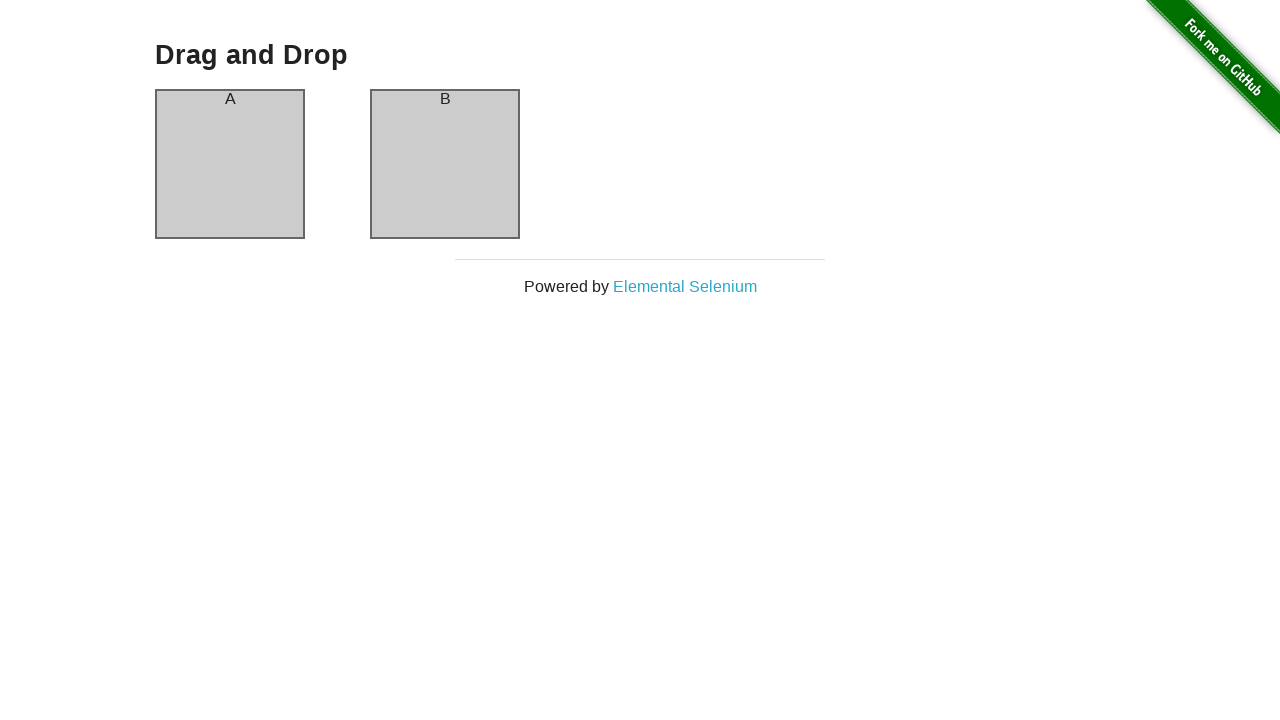

Located column headers for A and B
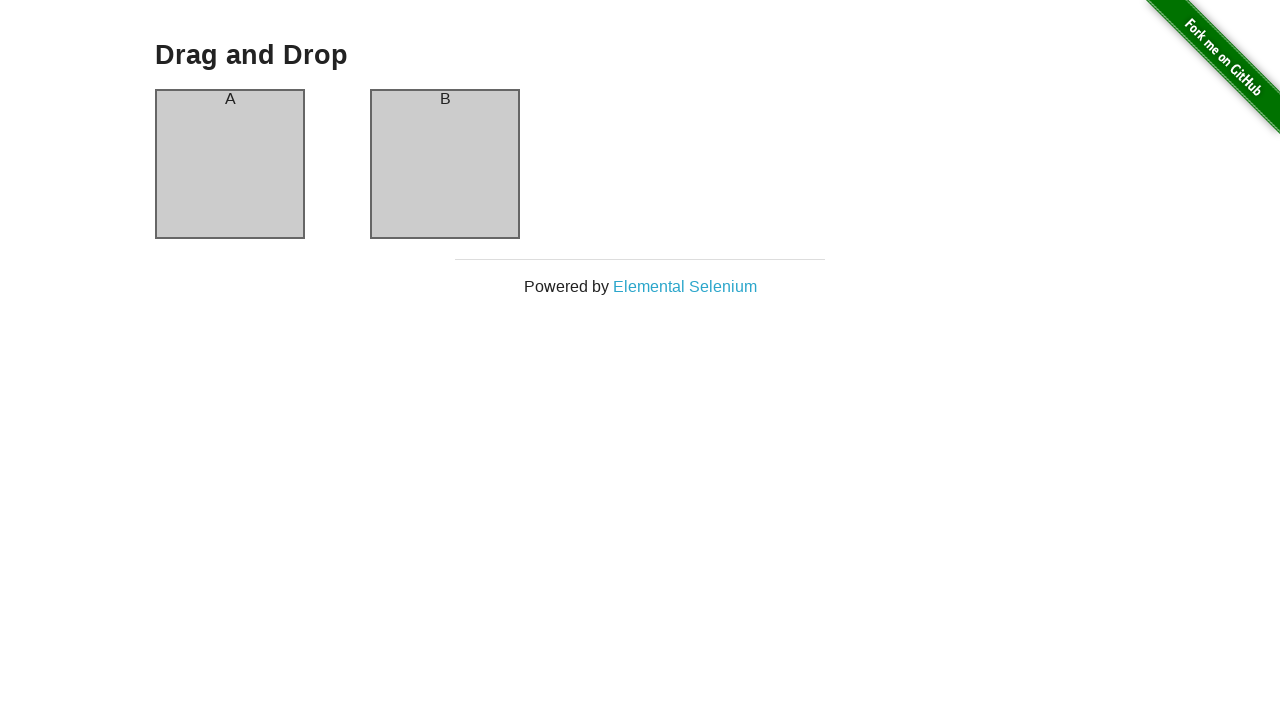

Verified initial state: Column A contains 'A'
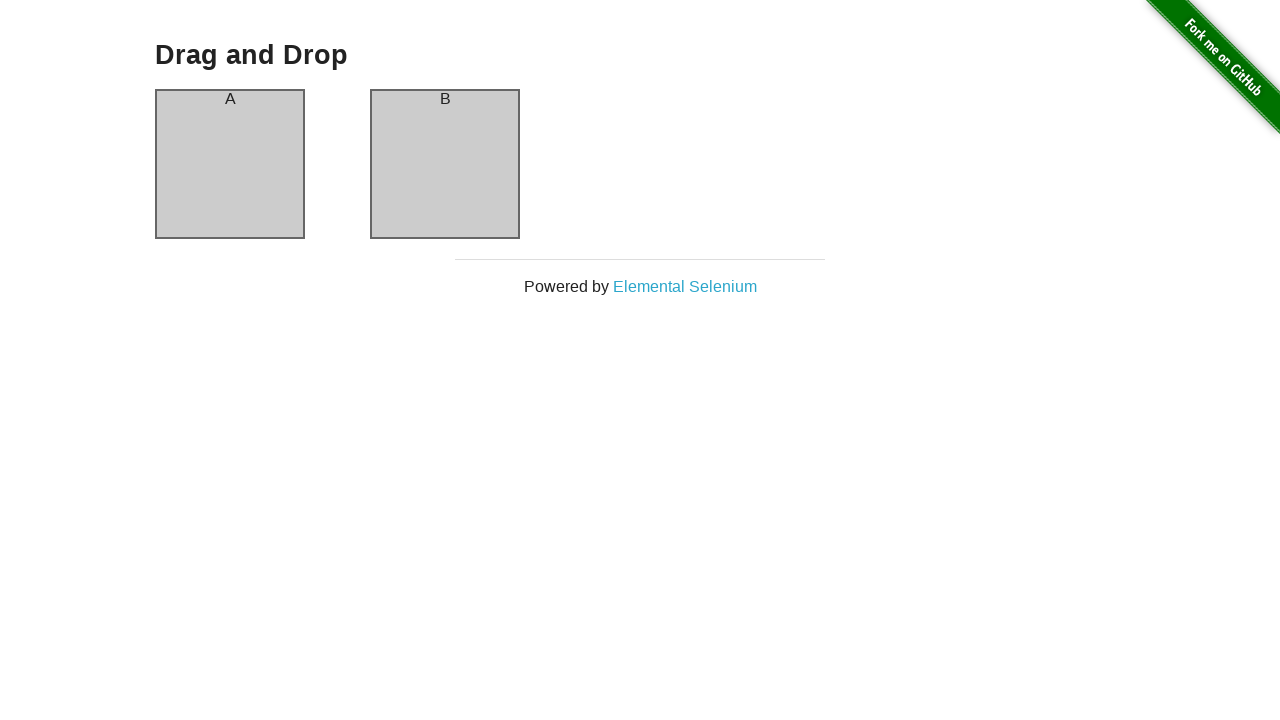

Verified initial state: Column B contains 'B'
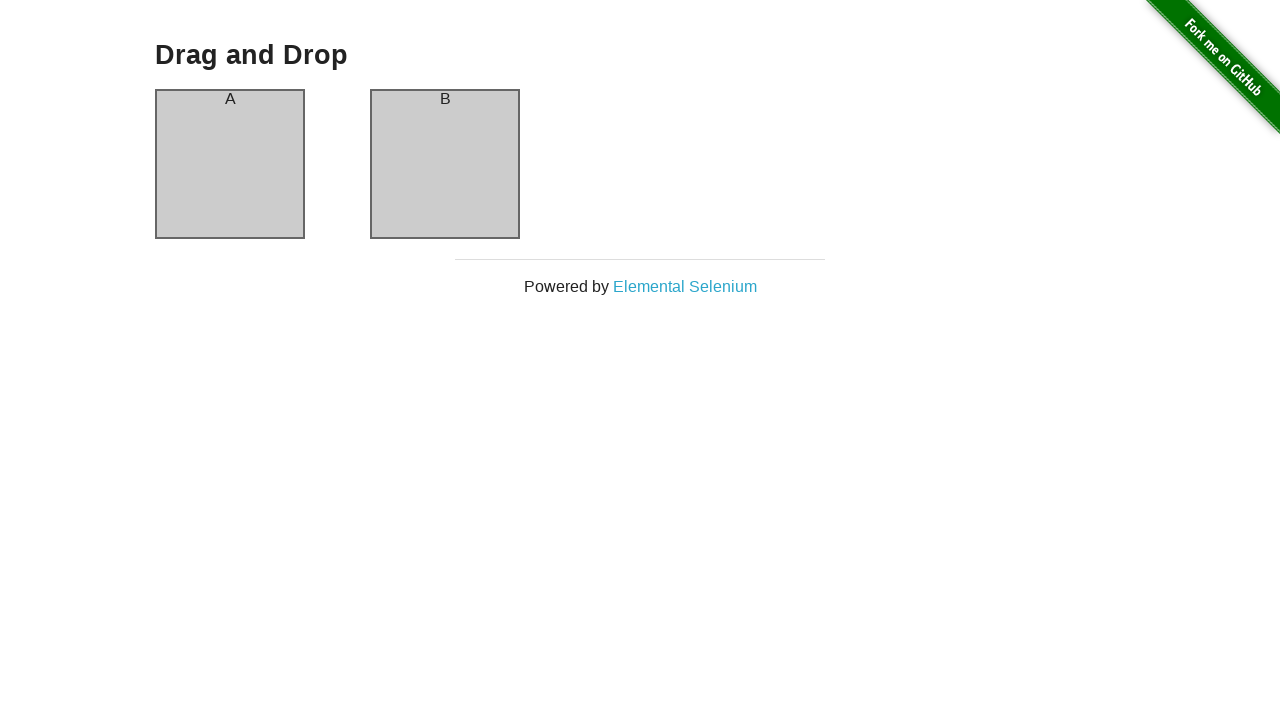

Located source (Column A) and target (Column B) elements
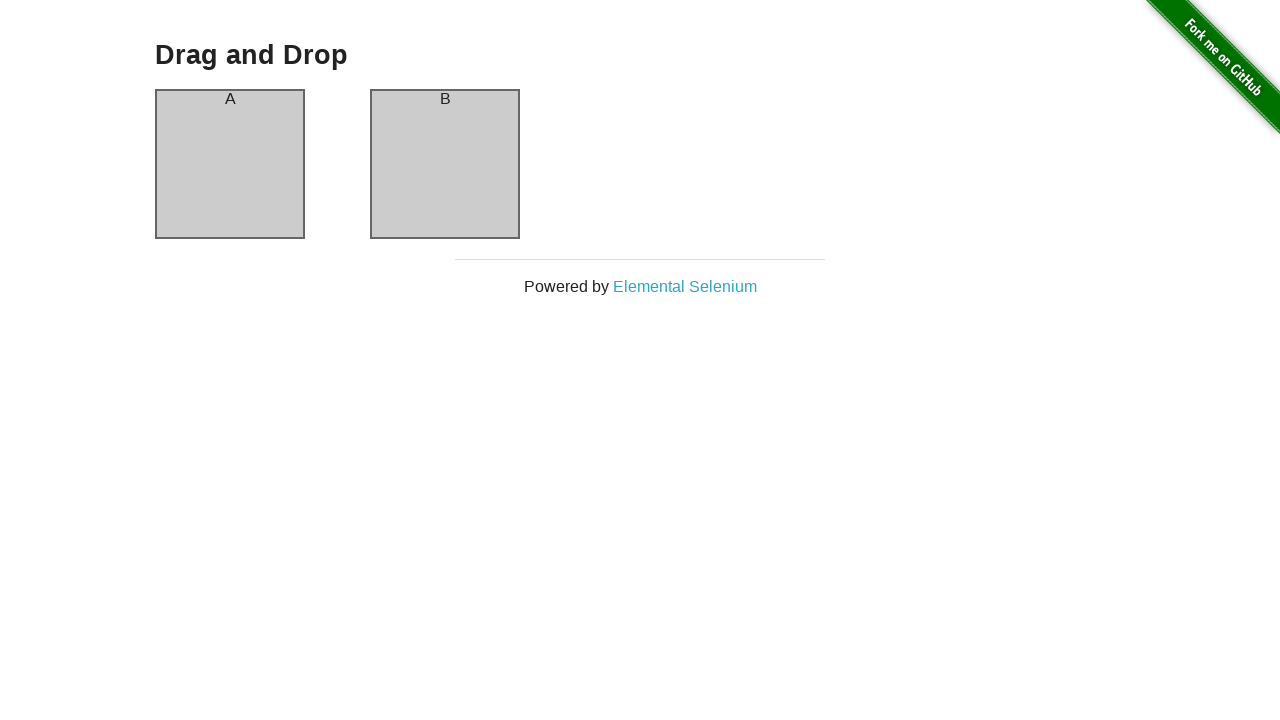

Performed drag and drop: dragged Column A onto Column B at (445, 164)
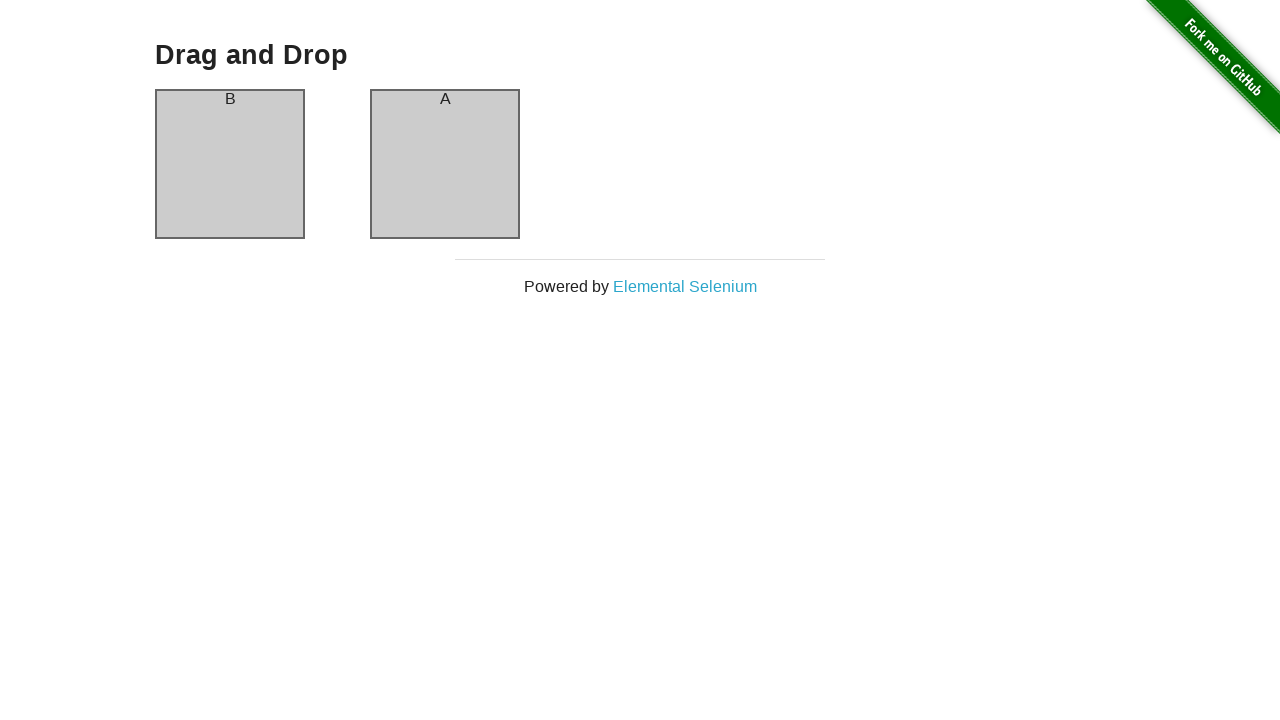

Verified swap occurred: Column A now contains 'B'
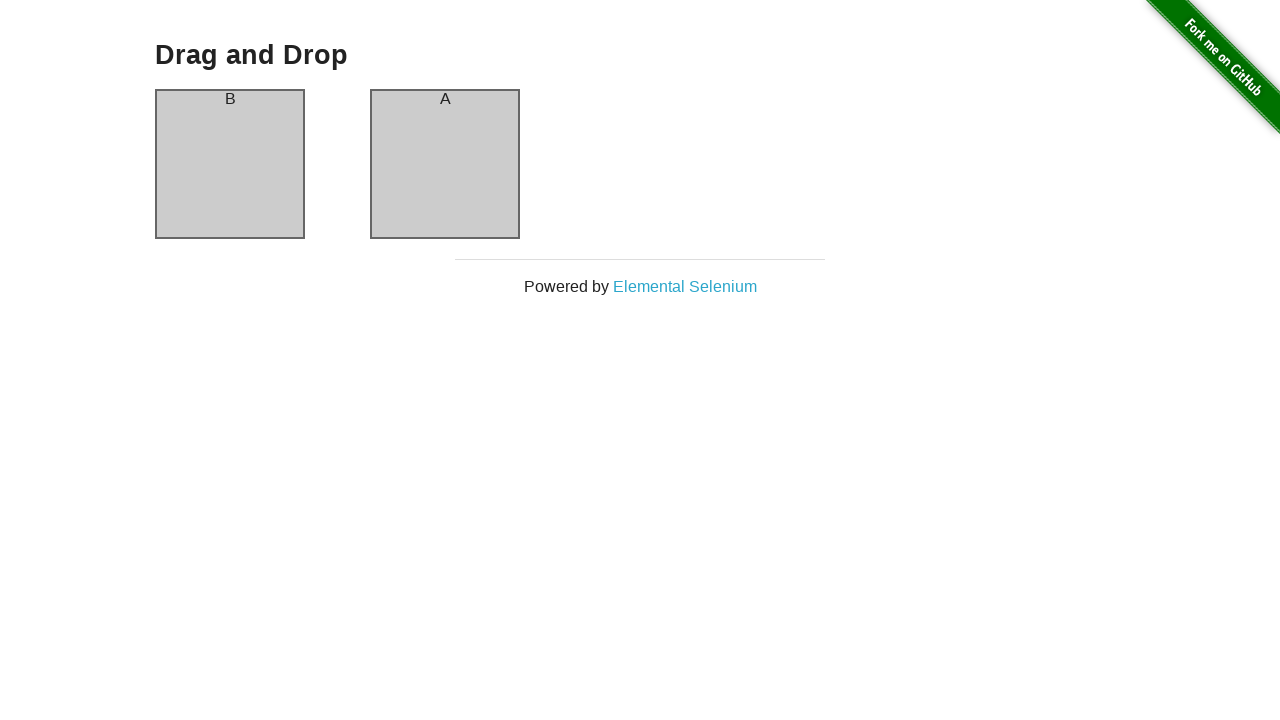

Verified swap occurred: Column B now contains 'A'
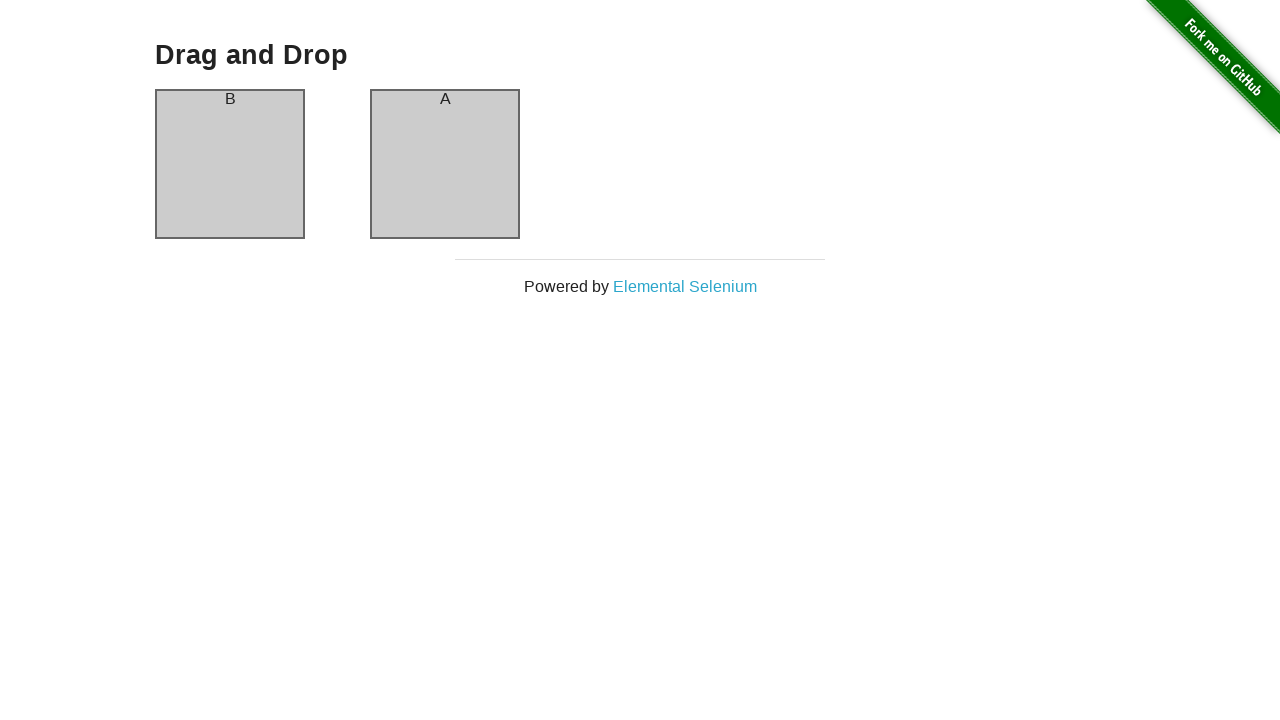

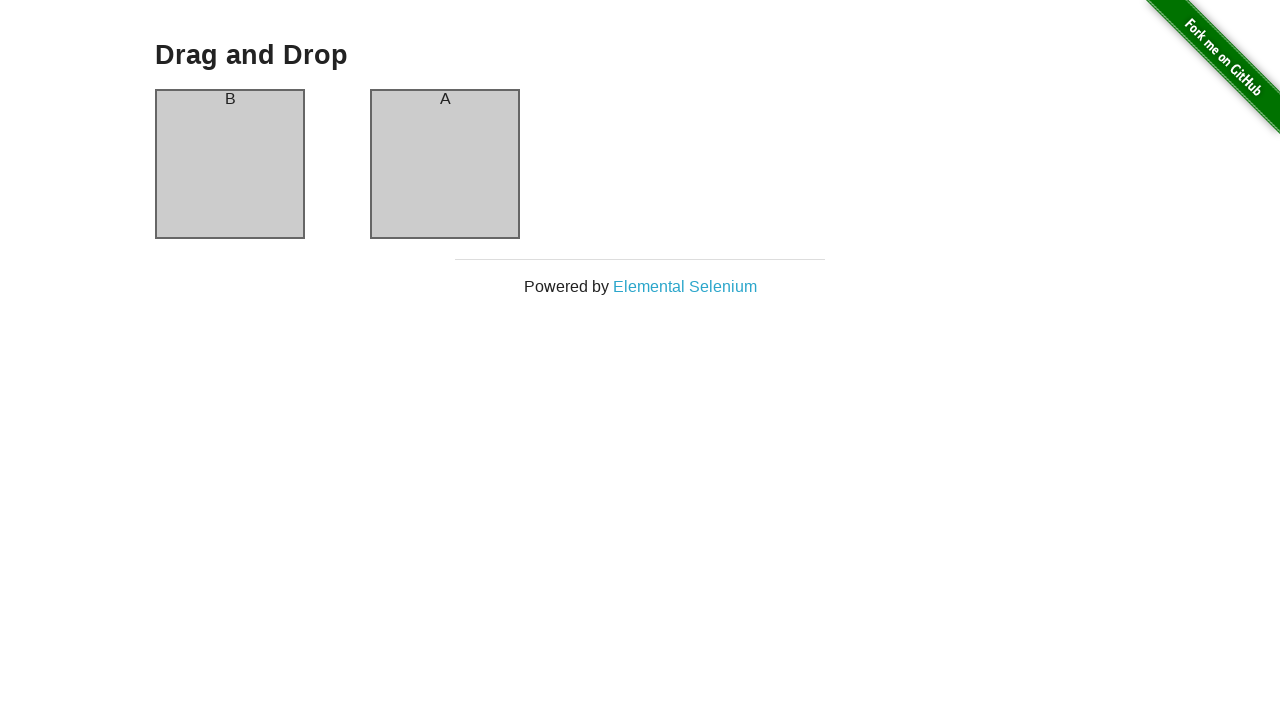